Tests clicking the Continue button on the holiday entitlement calculator form

Starting URL: https://www.gov.uk/calculate-your-holiday-entitlement/y

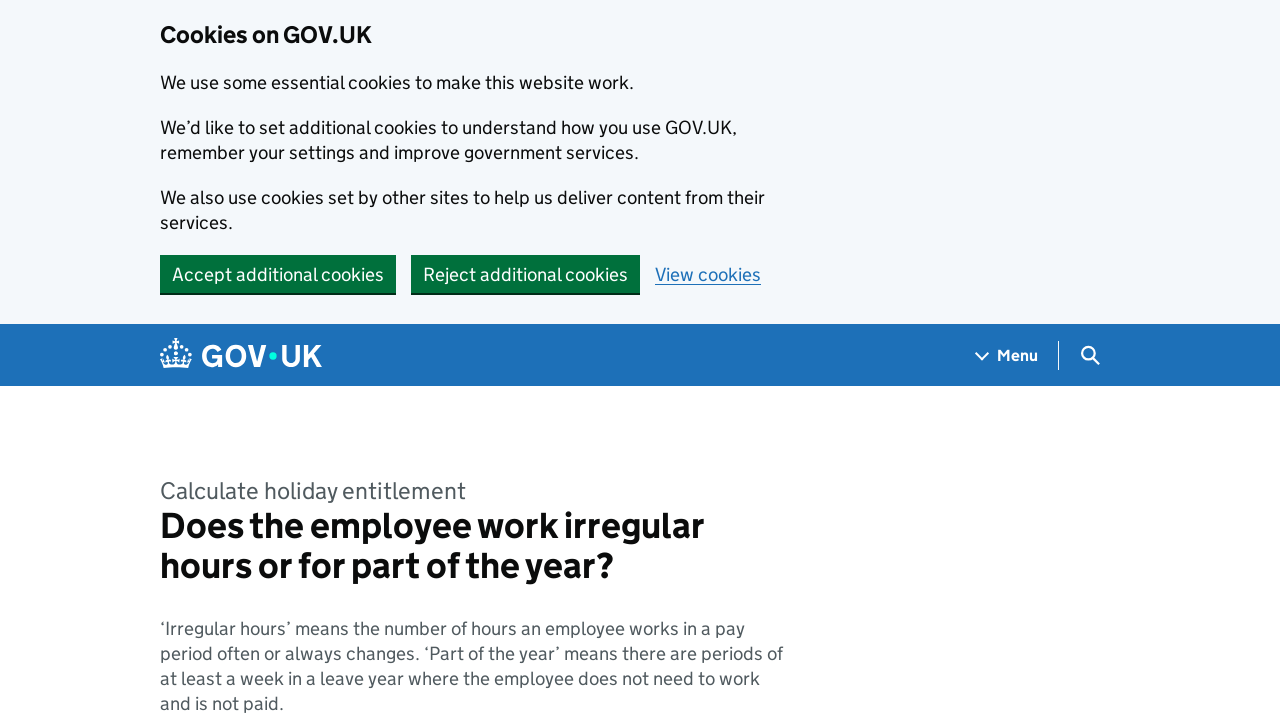

Clicked Continue button on holiday entitlement calculator form at (209, 360) on internal:text="Continue"i
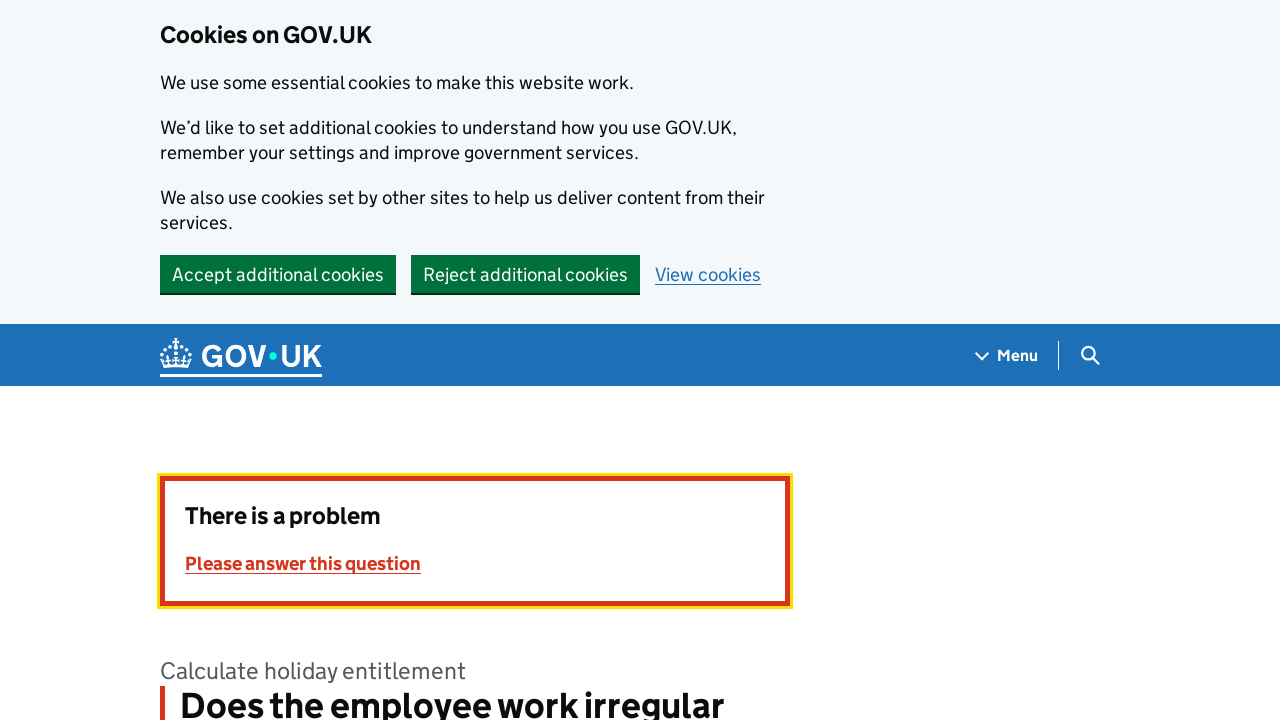

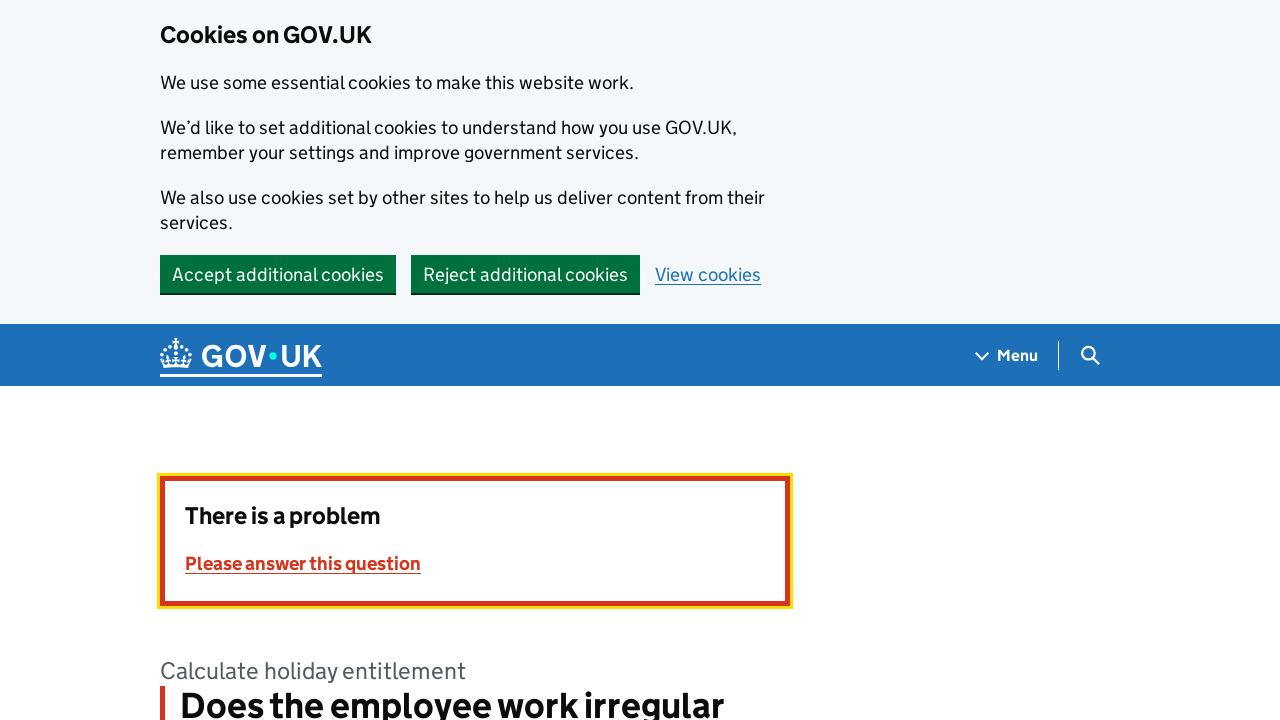